Tests a practice form by checking a checkbox, selecting radio button and dropdown options, filling a password field, submitting the form, then navigating to the shop to add a product to cart.

Starting URL: https://rahulshettyacademy.com/angularpractice/

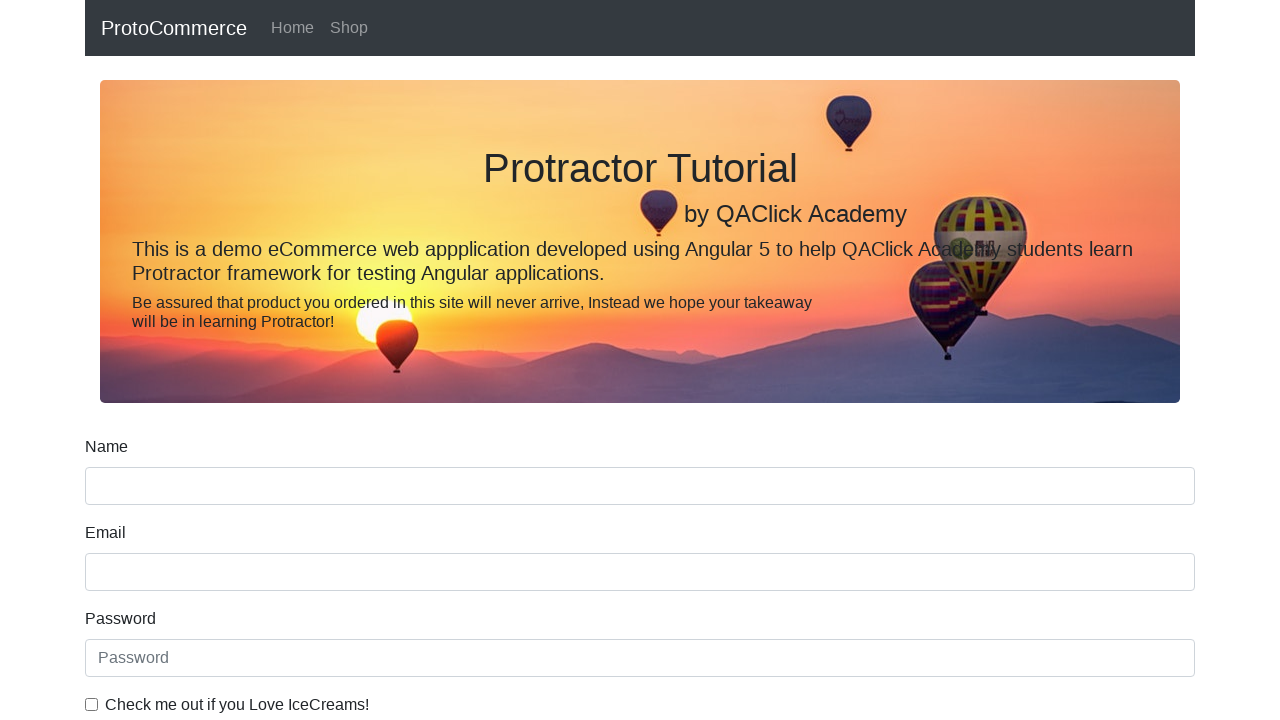

Checked the ice cream checkbox at (92, 704) on internal:label="Check me out if you Love IceCreams!"i
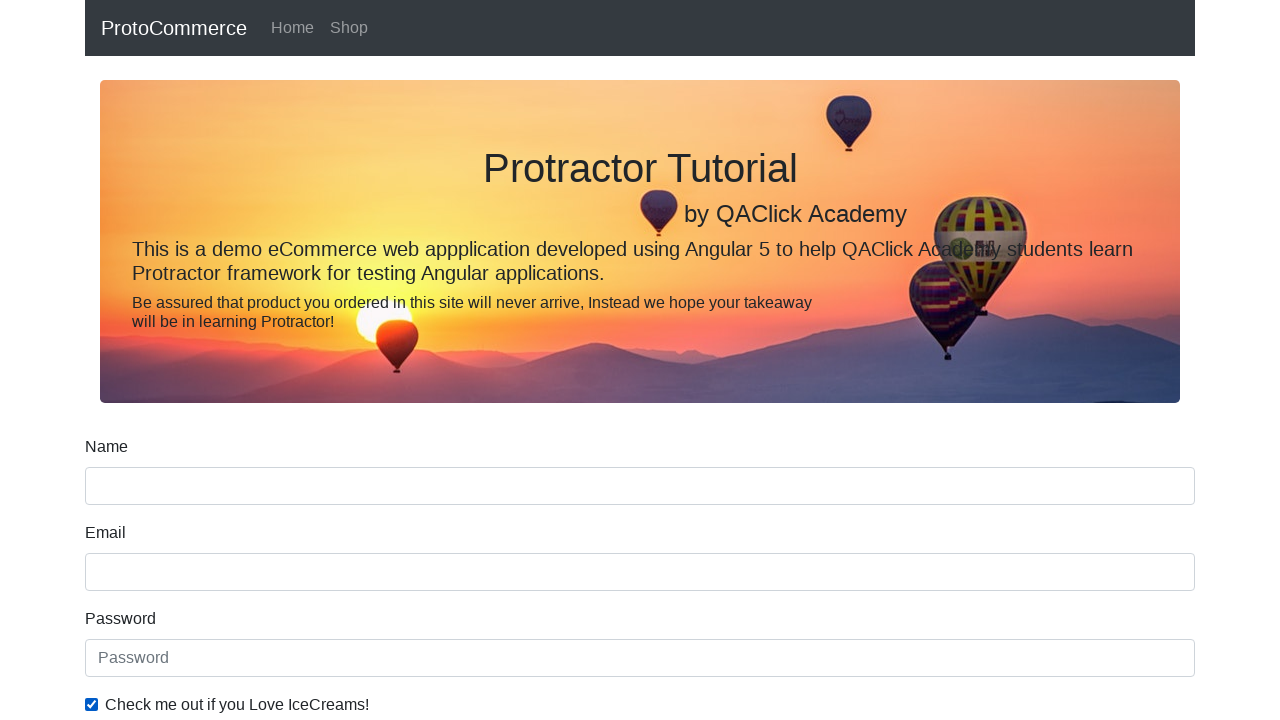

Selected 'Employed' radio button at (326, 360) on internal:label="Employed"i
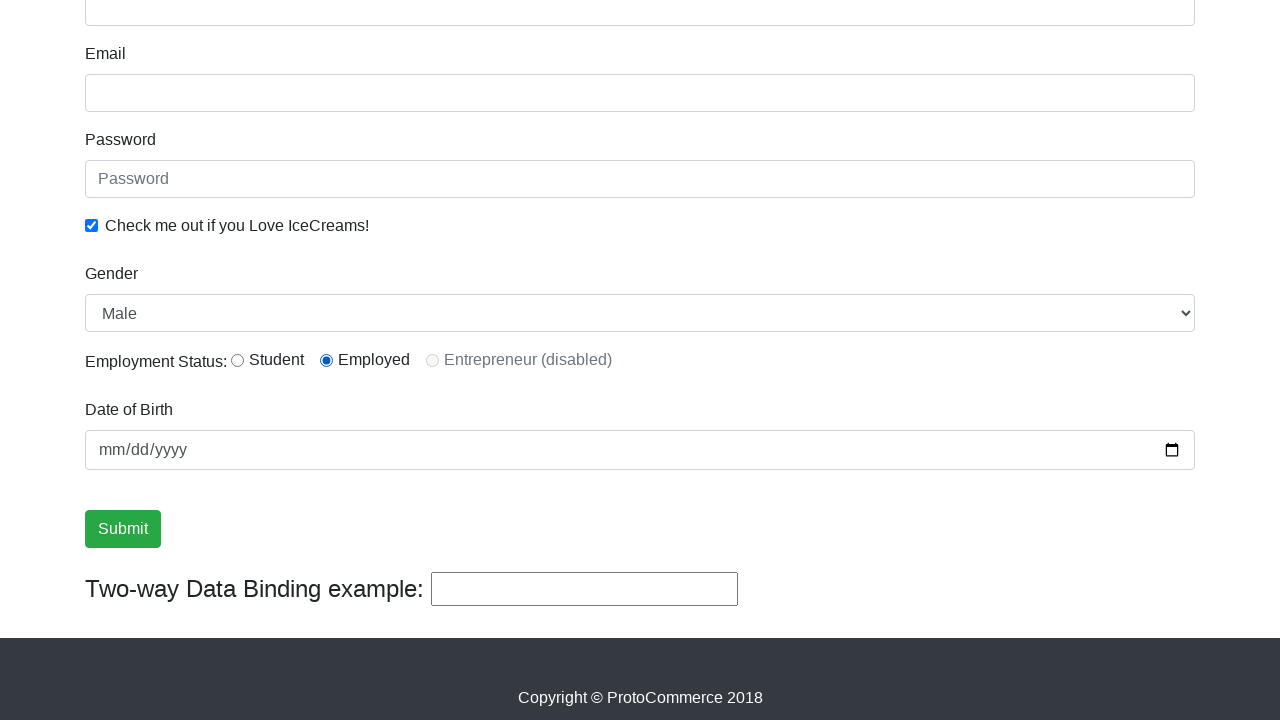

Selected 'Female' from Gender dropdown on internal:label="Gender"i
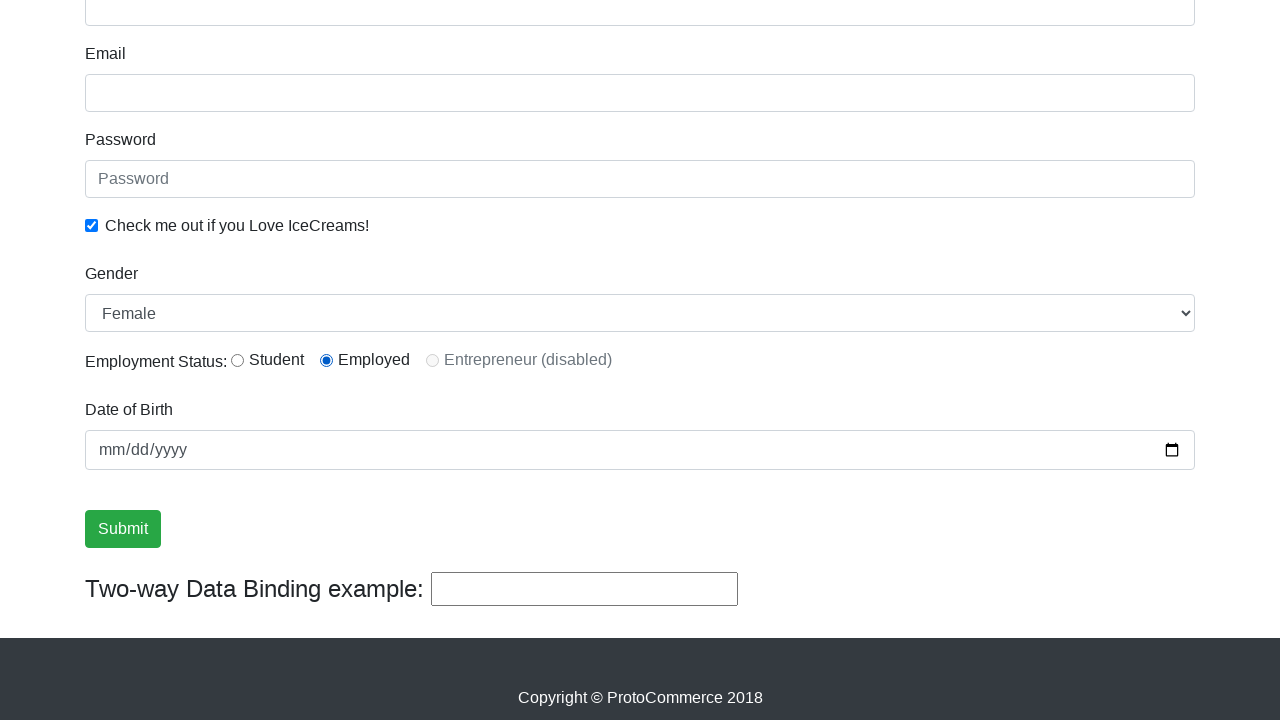

Filled password field with 'test123' on internal:attr=[placeholder="Password"i]
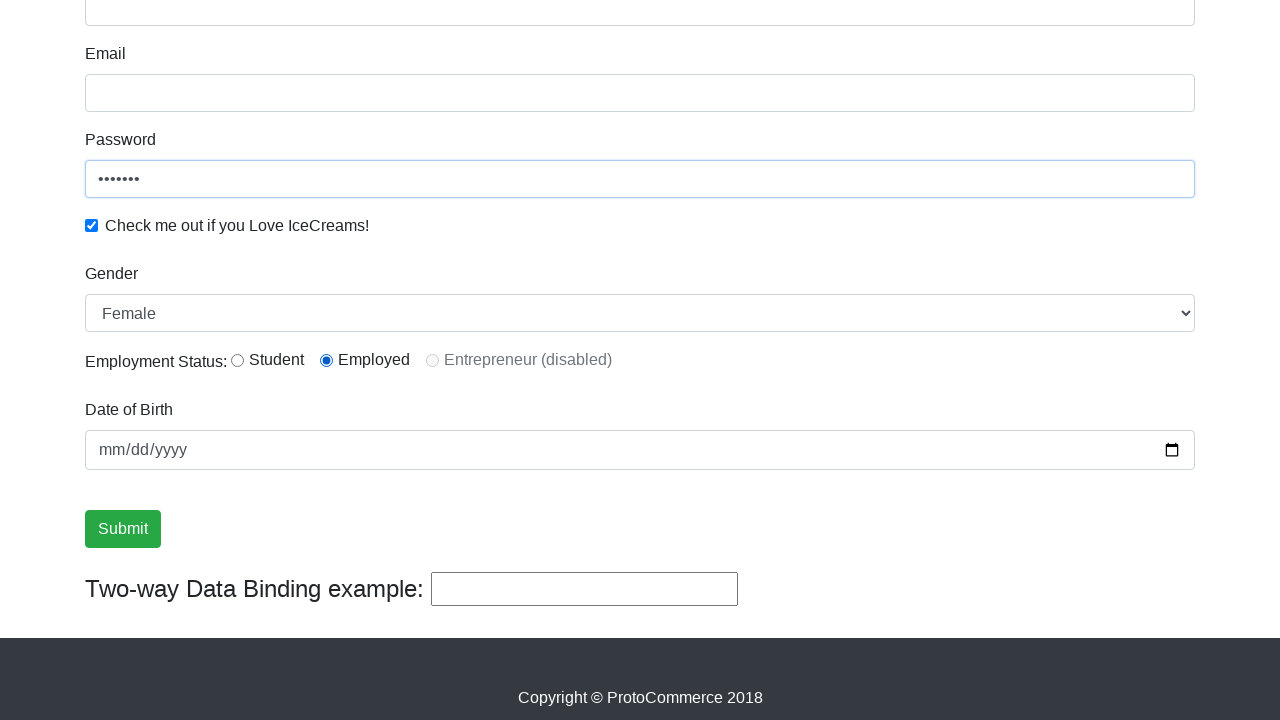

Clicked Submit button at (123, 529) on internal:role=button[name="Submit"i]
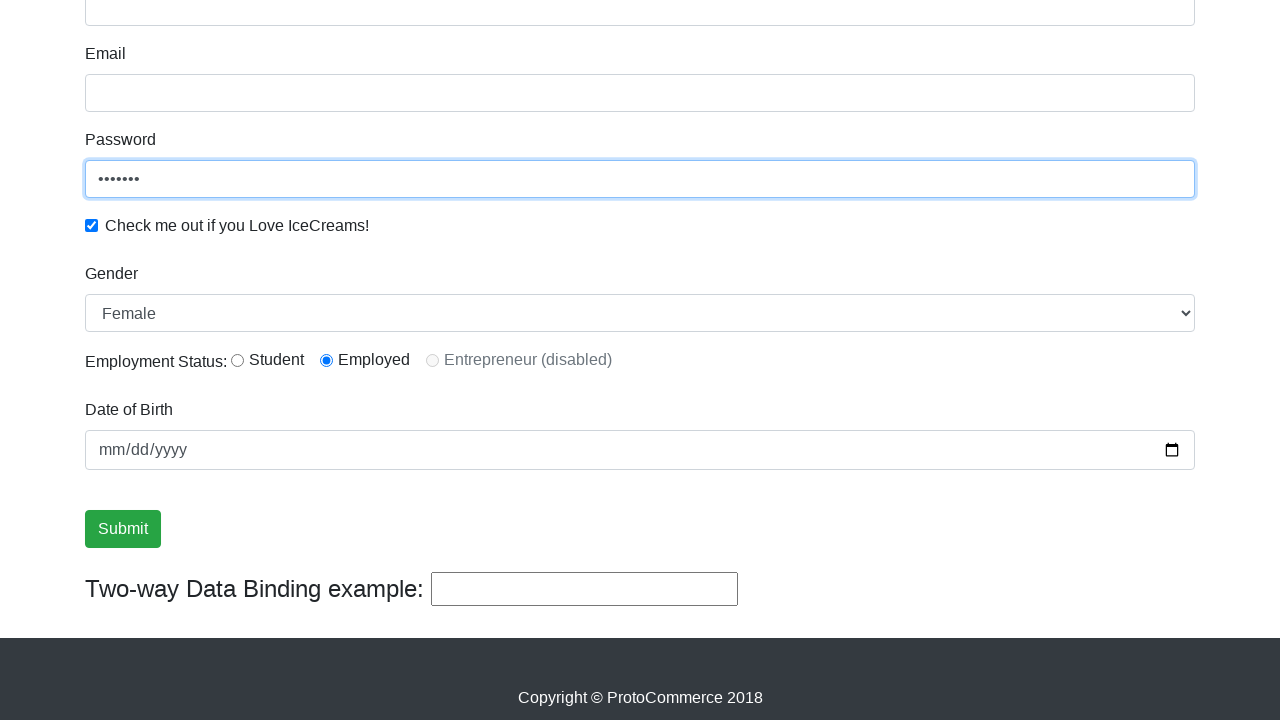

Form submission success message appeared
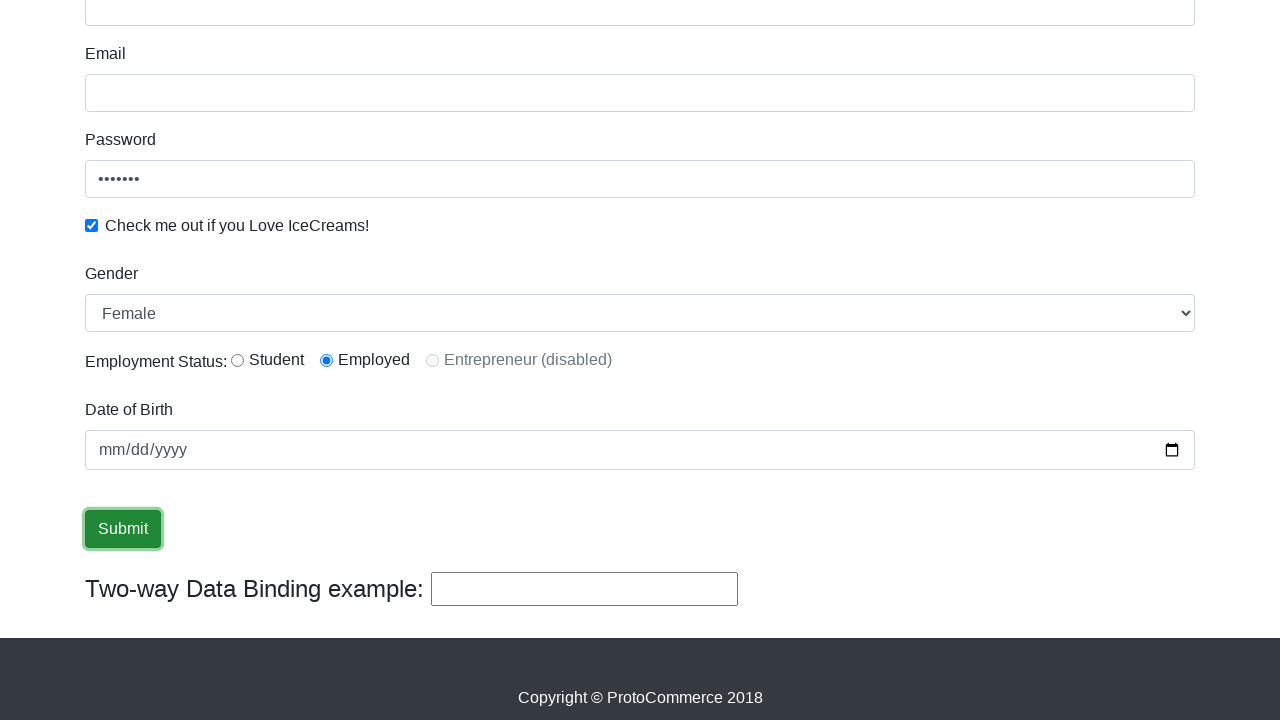

Clicked on Shop link at (349, 28) on internal:role=link[name="Shop"i]
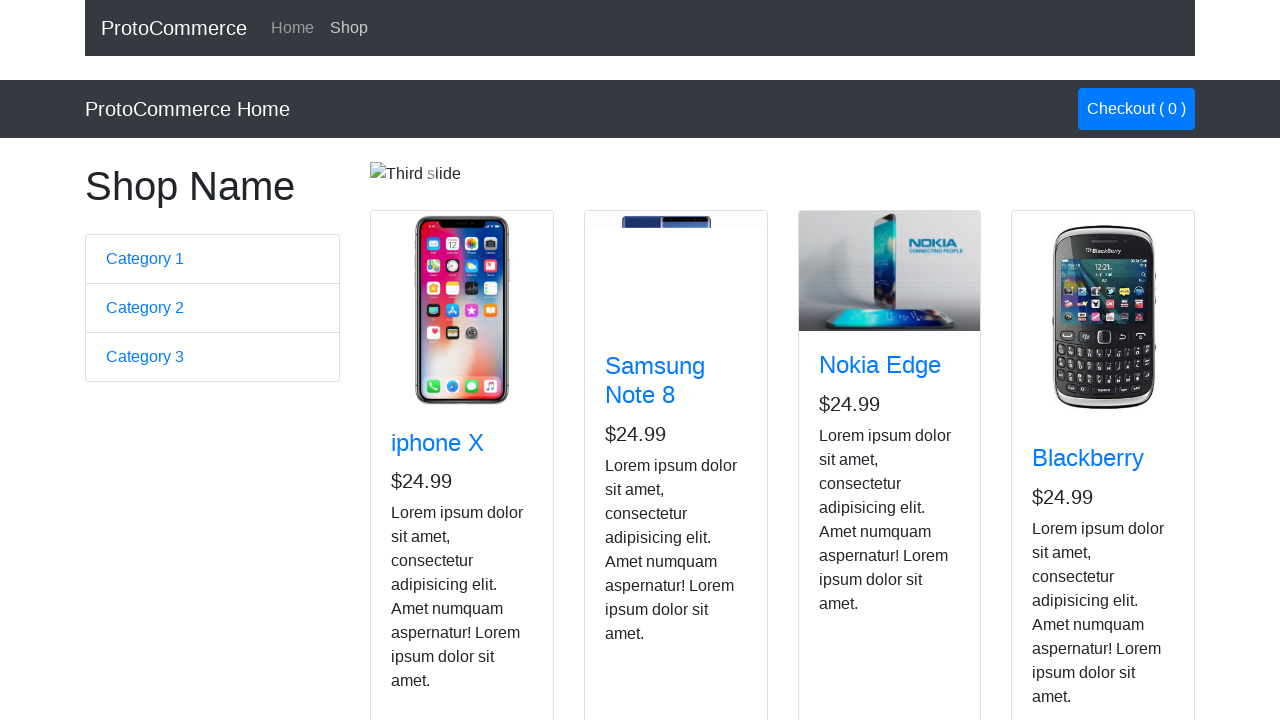

Added Nokia Edge product to cart at (854, 528) on app-card >> internal:has-text="Nokia Edge"i >> internal:role=button
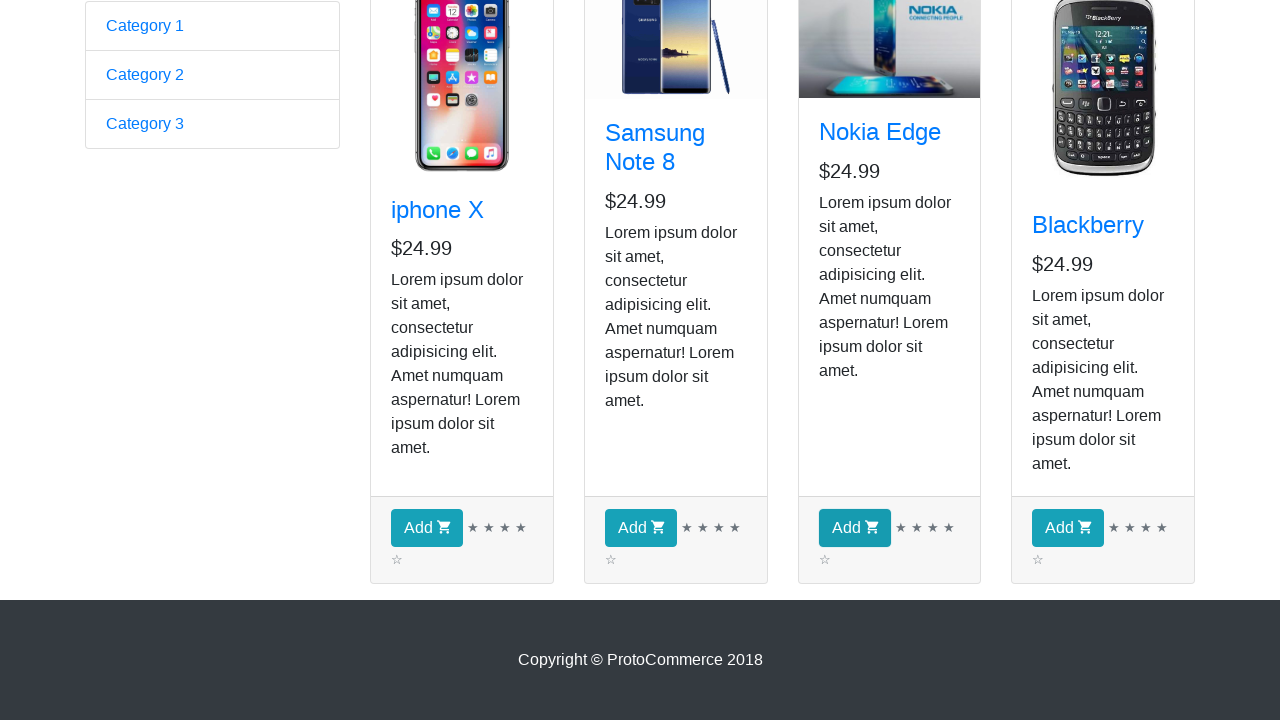

Clicked on cart at (1136, 109) on li.nav-item a.btn
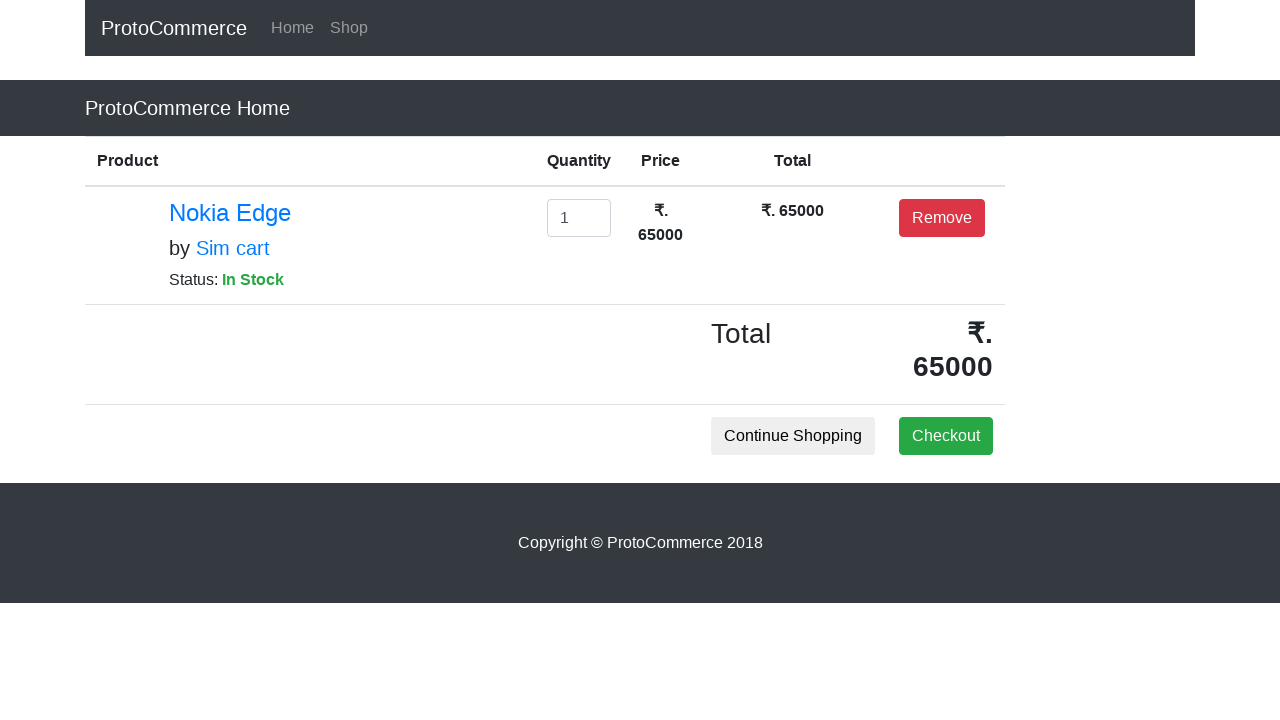

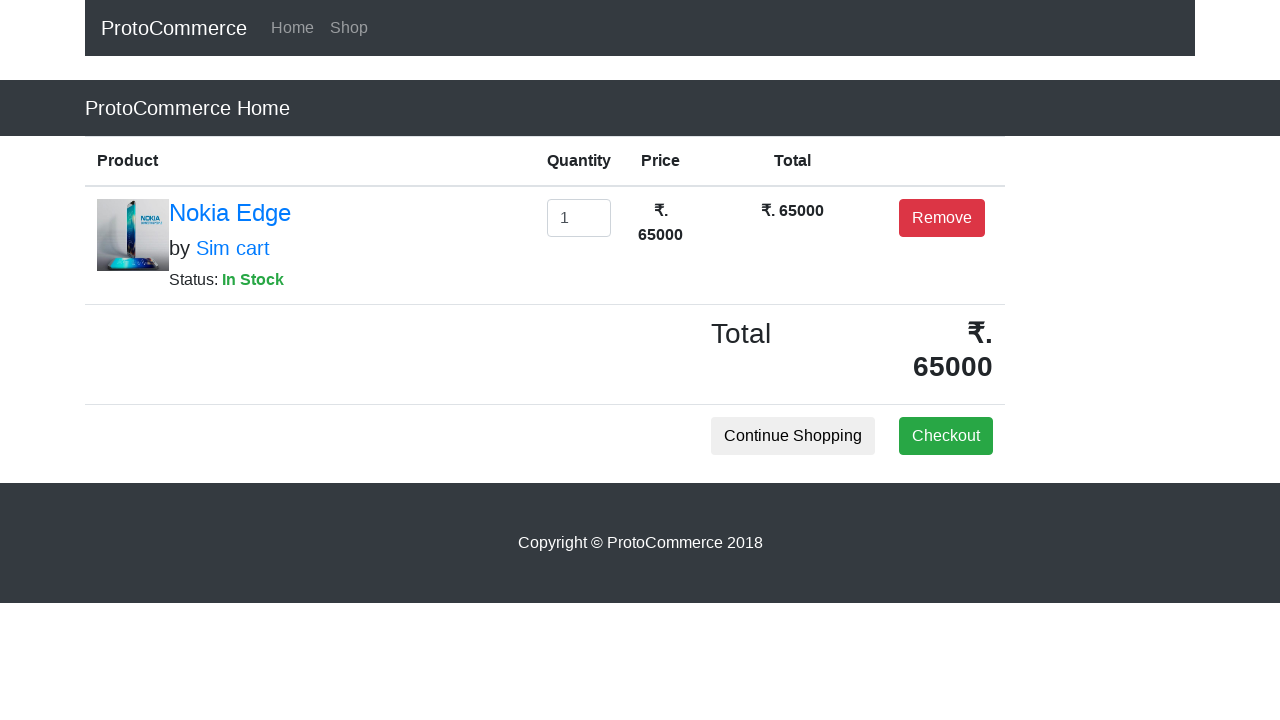